Tests a JavaScript prompt alert by triggering it, entering text into the prompt, and accepting it

Starting URL: https://automationfc.github.io/basic-form/index.html

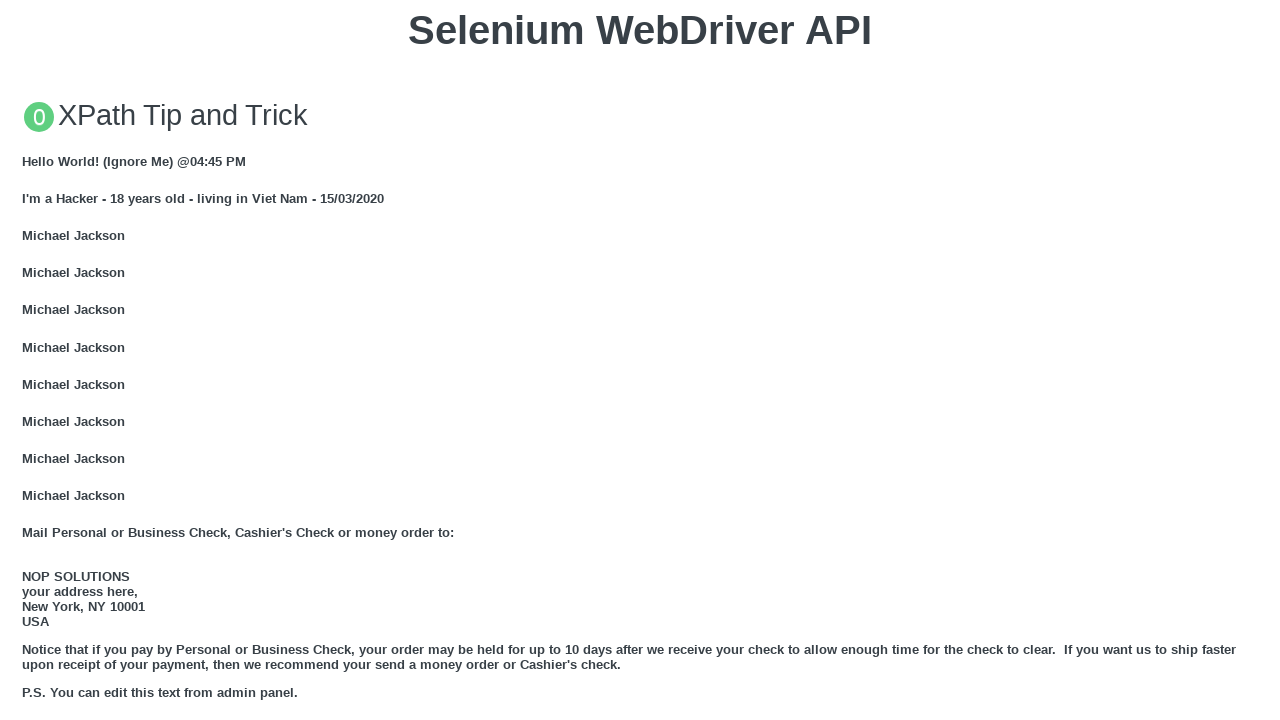

Set up dialog handler to accept prompt with text 'Morpheus'
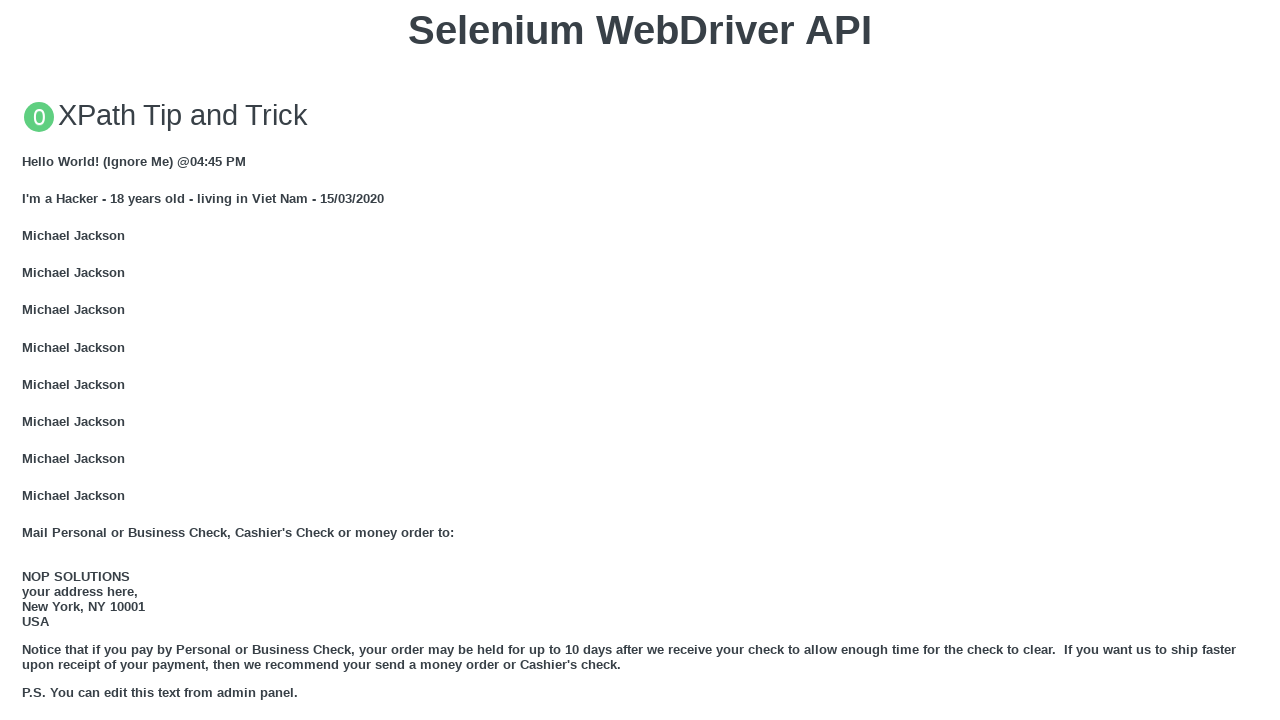

Clicked button to trigger JavaScript prompt dialog at (640, 360) on xpath=//button[@onclick='jsPrompt()']
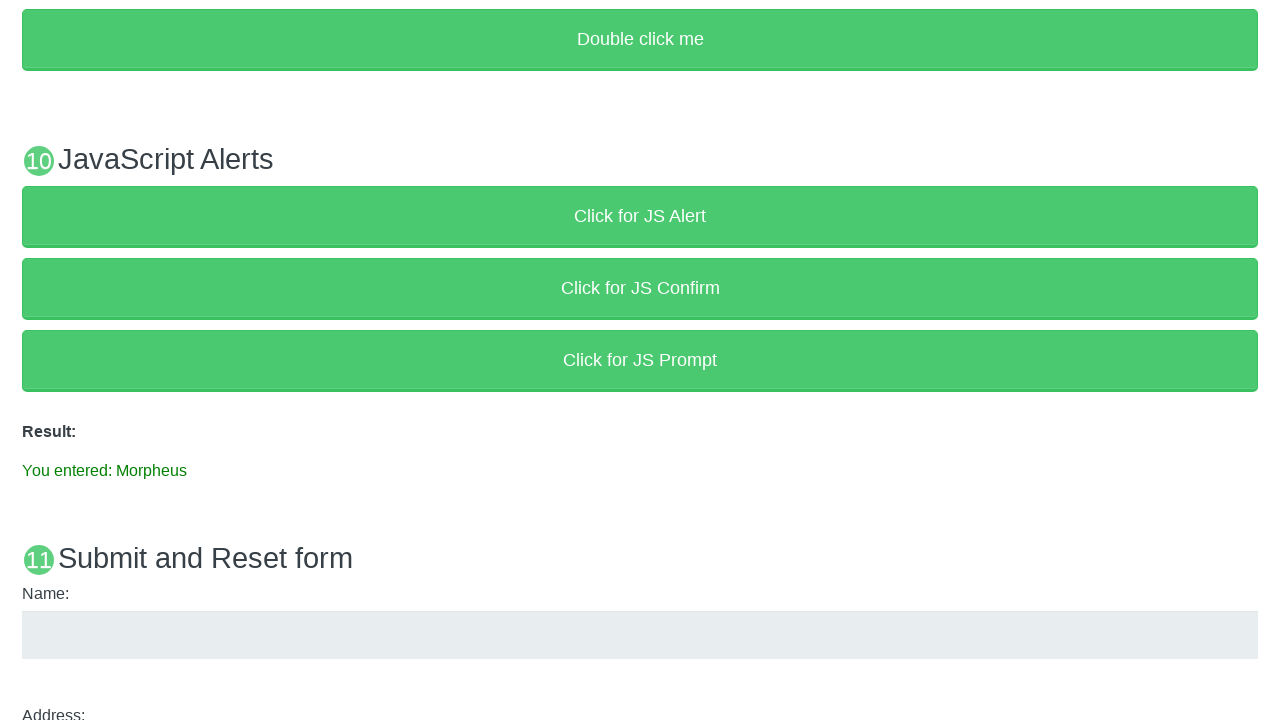

Verified result message displays 'You entered: Morpheus'
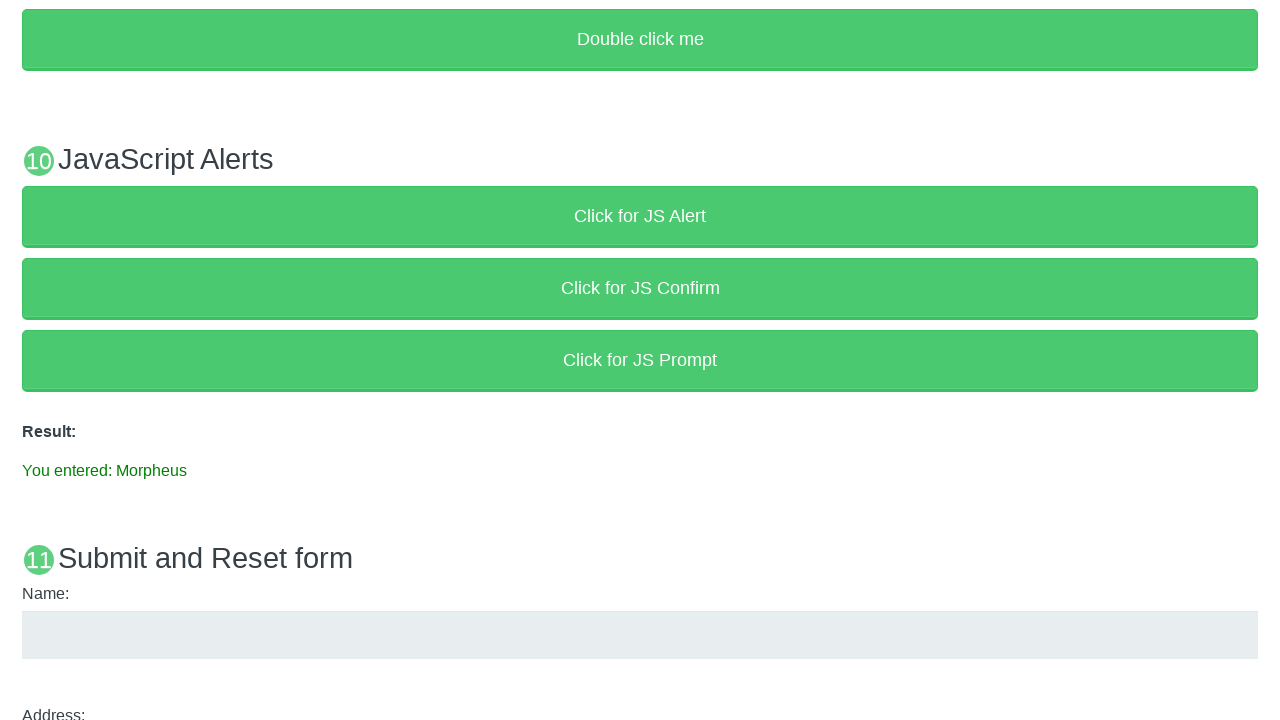

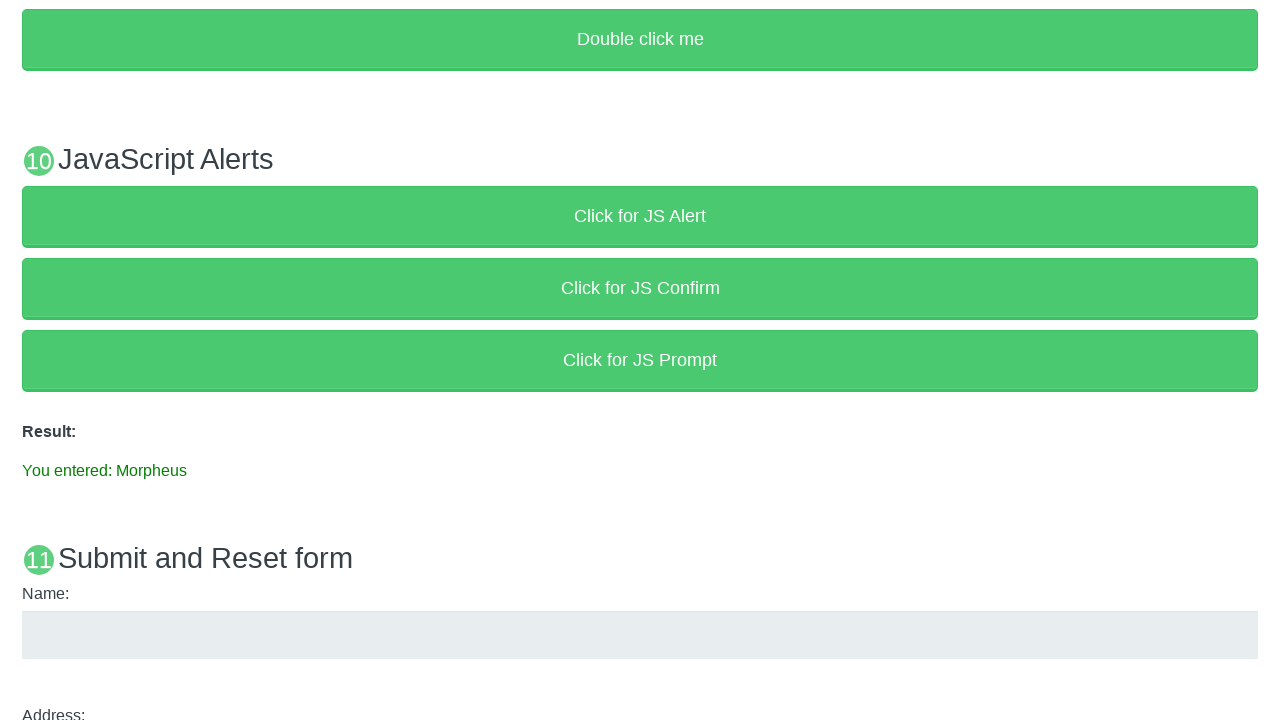